Complete end-to-end flight booking flow from search to confirmation, verifying the thank you message appears

Starting URL: https://blazedemo.com/

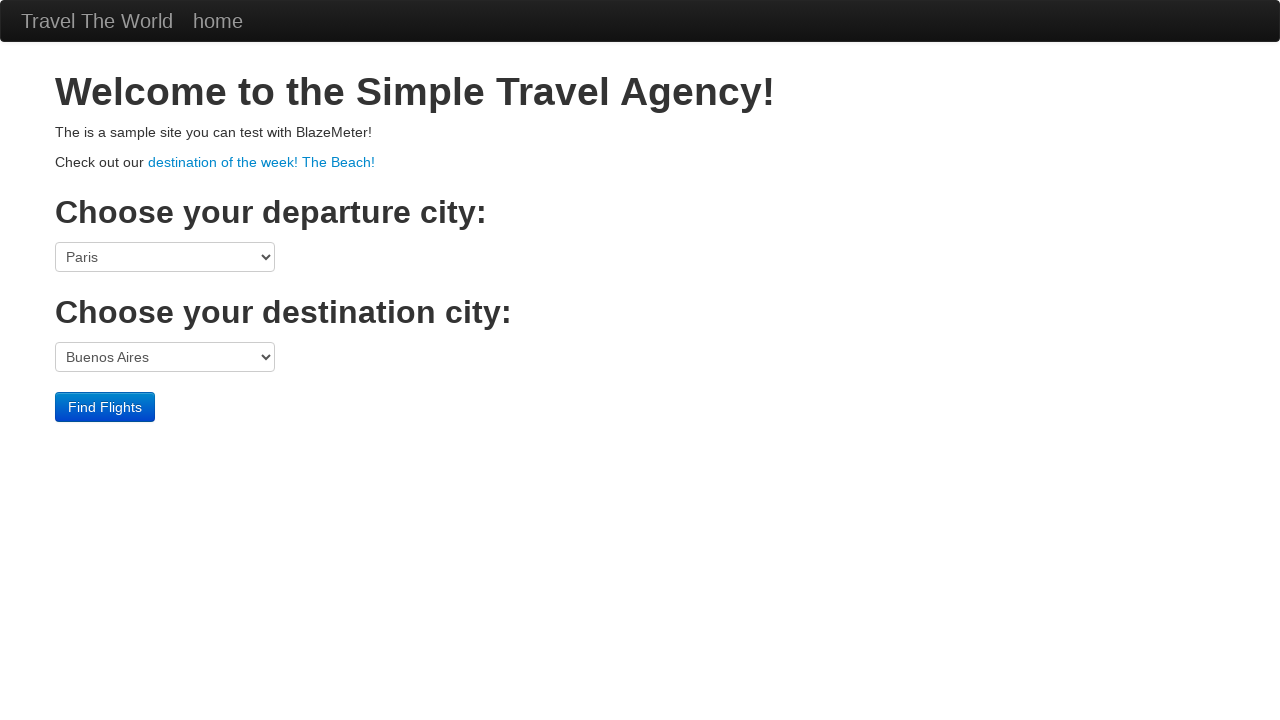

Selected Boston as departure port on select[name='fromPort']
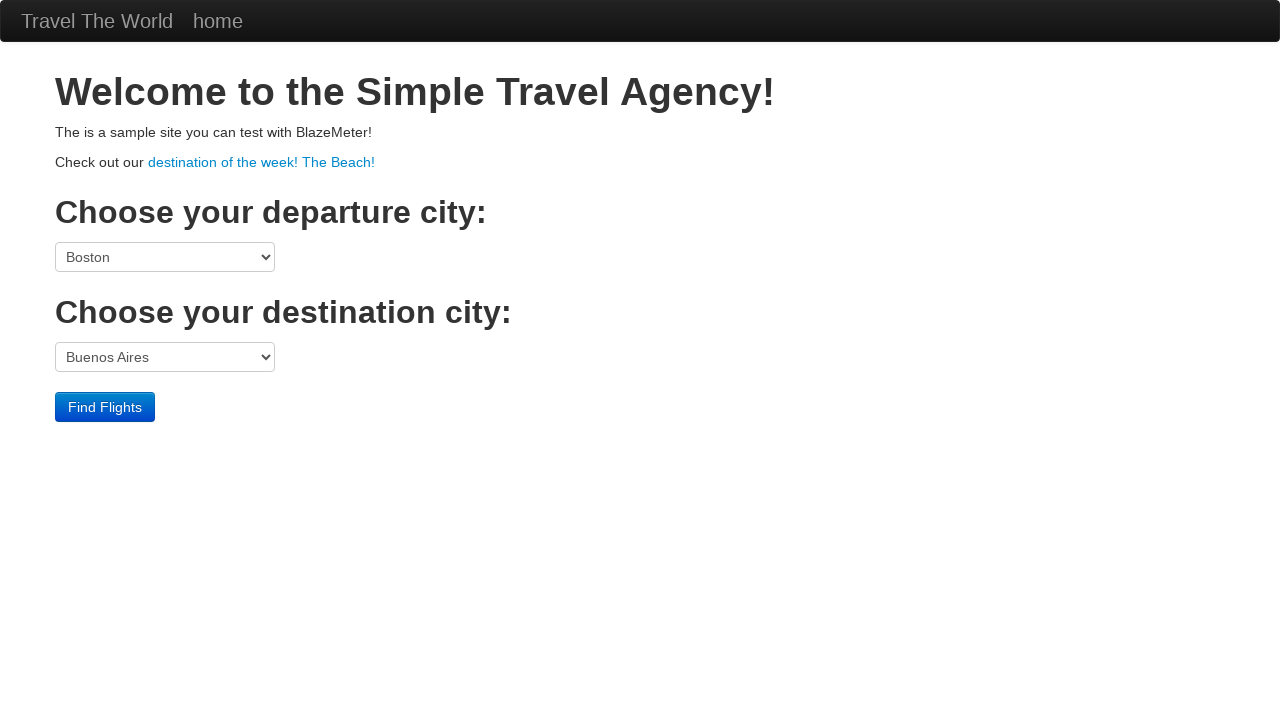

Selected London as destination port on select[name='toPort']
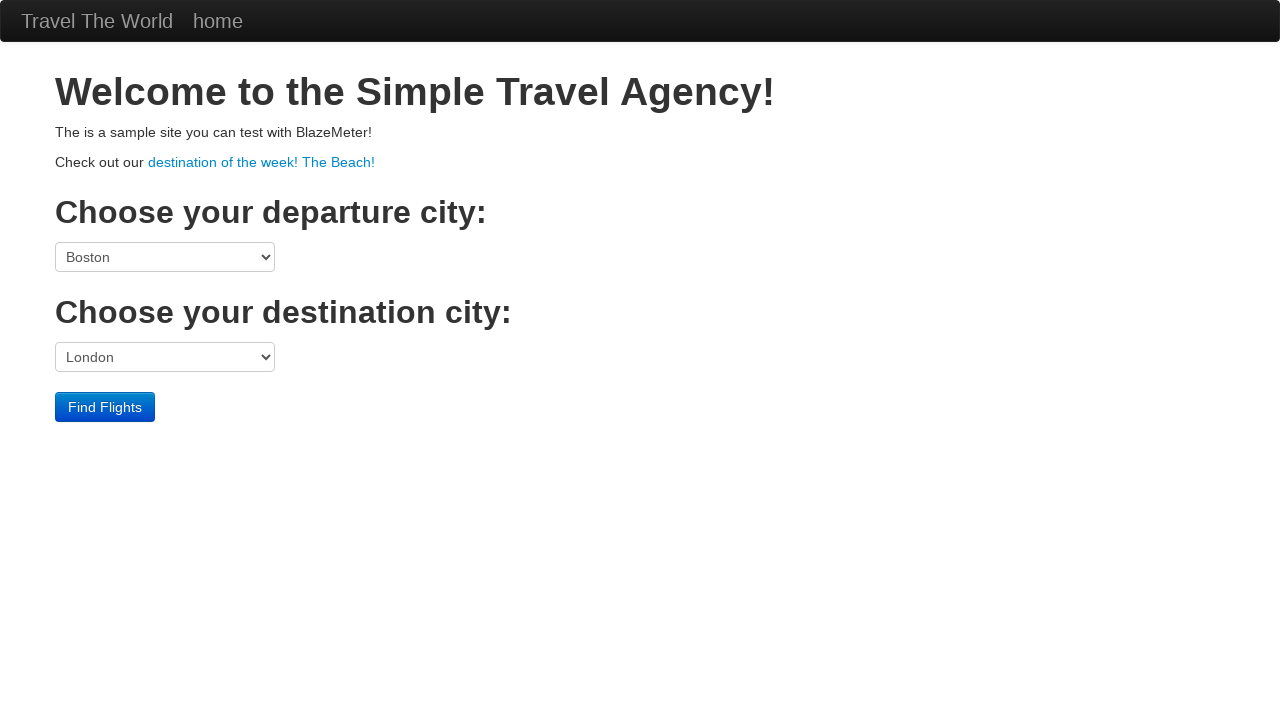

Clicked submit button to search for flights at (105, 407) on input[type='submit']
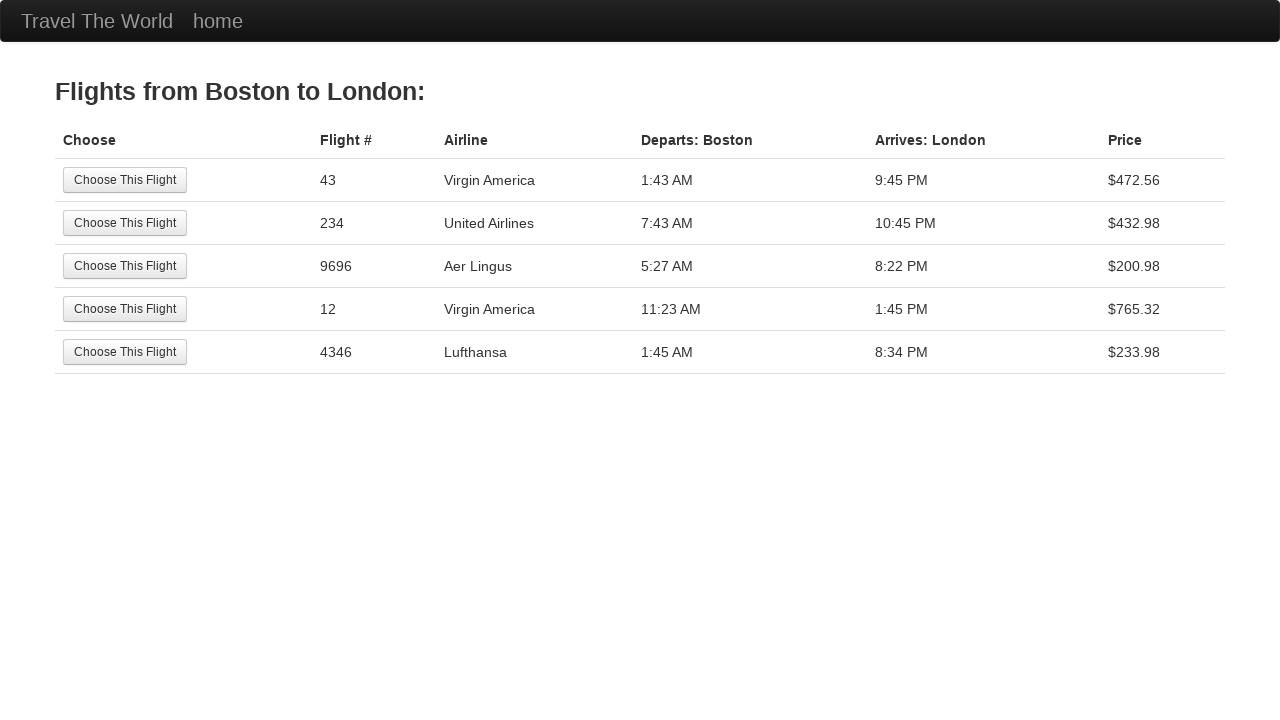

Flight selection form loaded
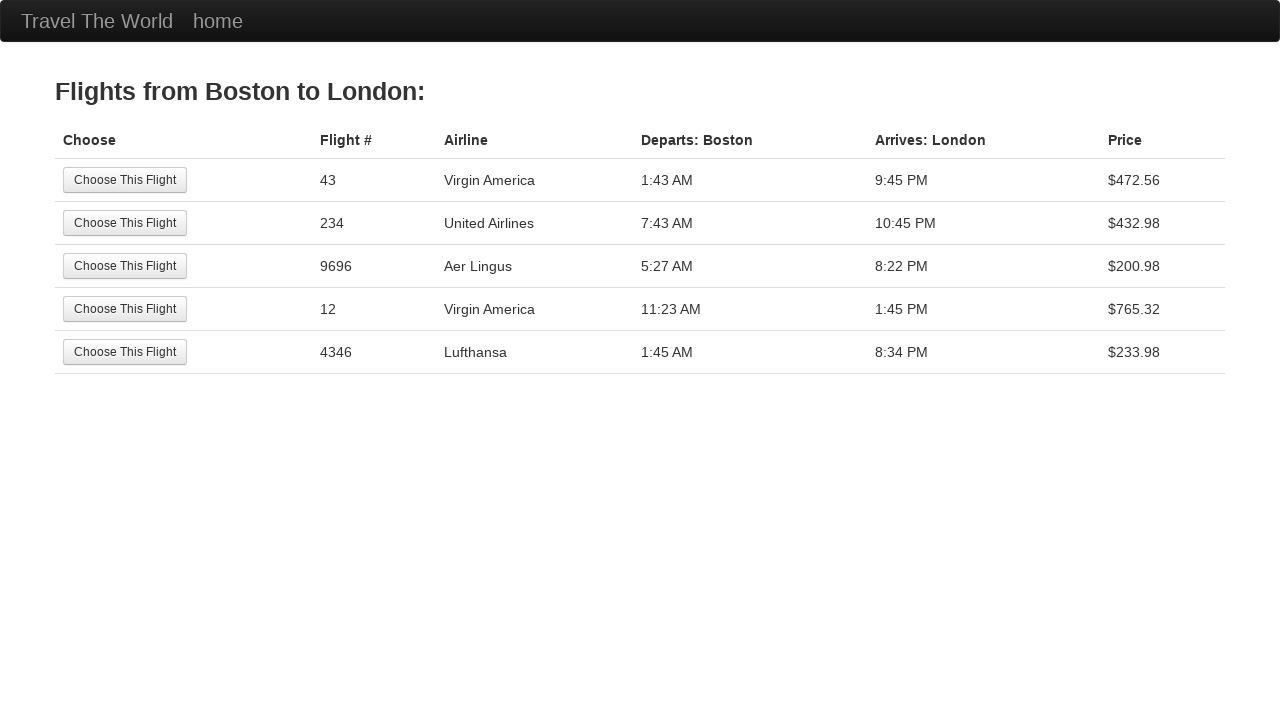

Selected first available flight at (125, 180) on input[type='submit']
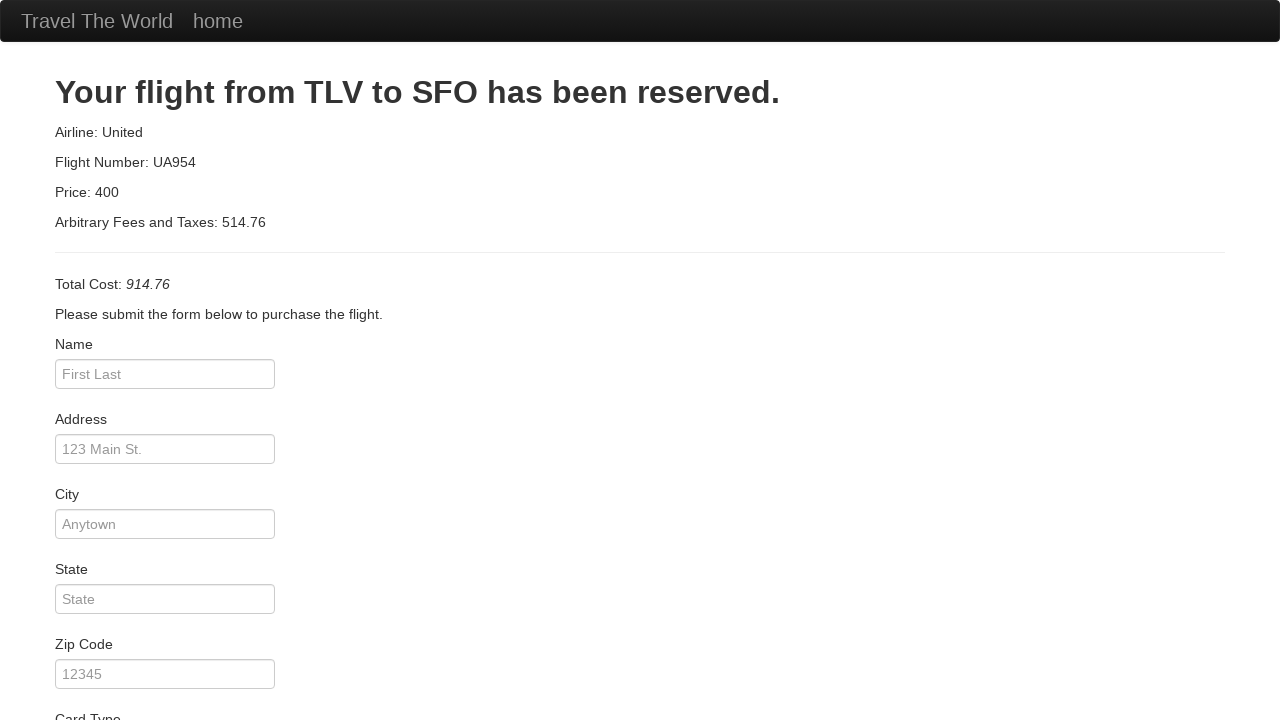

Booking form loaded
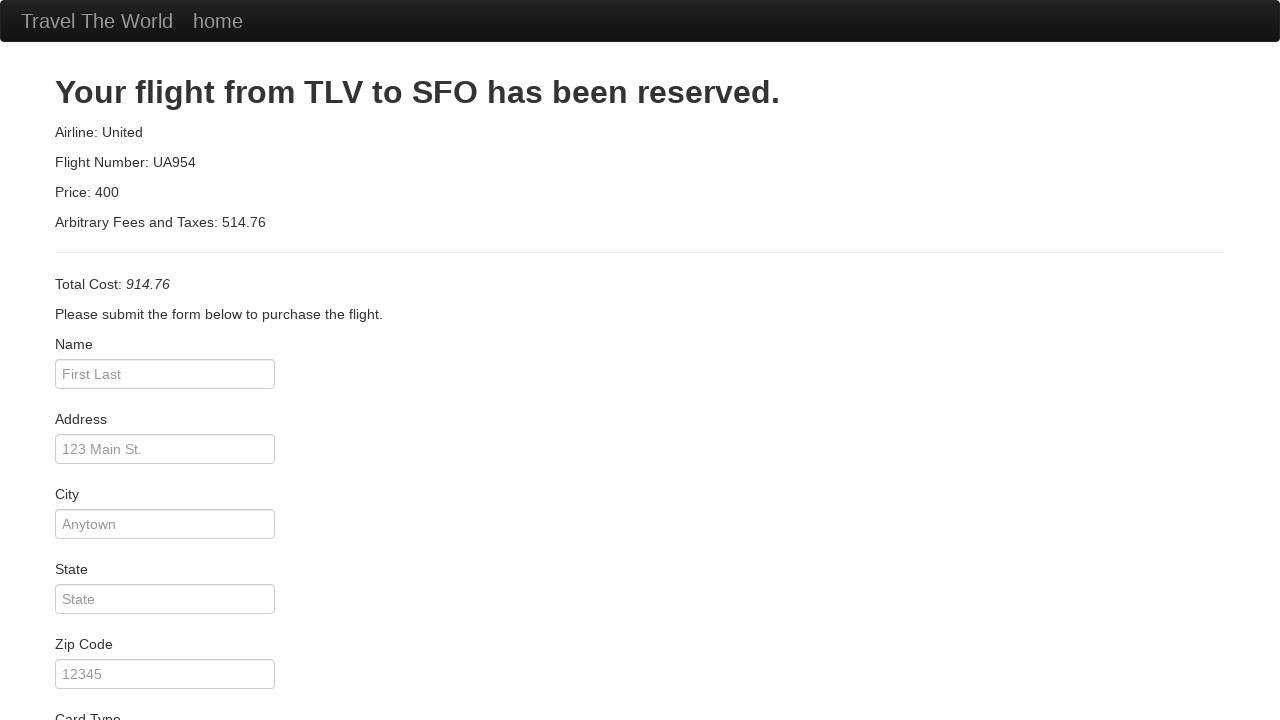

Filled passenger name as 'John Doe' on #inputName
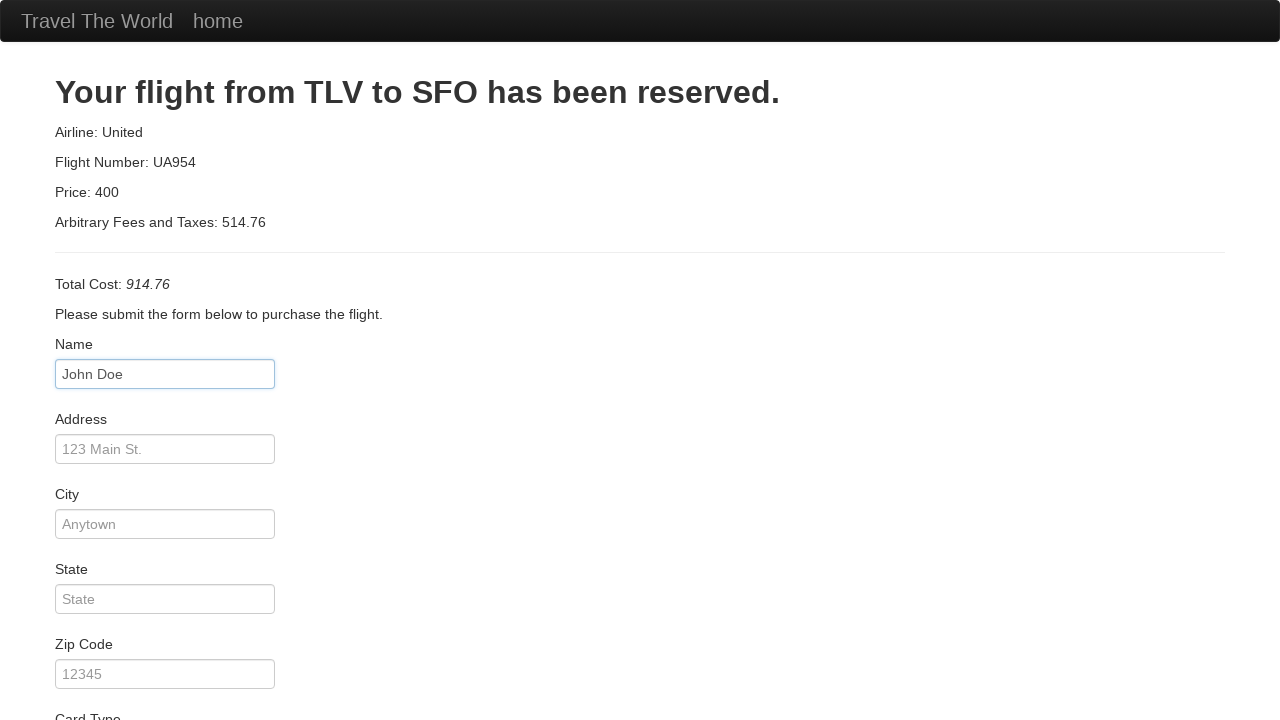

Filled address as '123 Main St' on #address
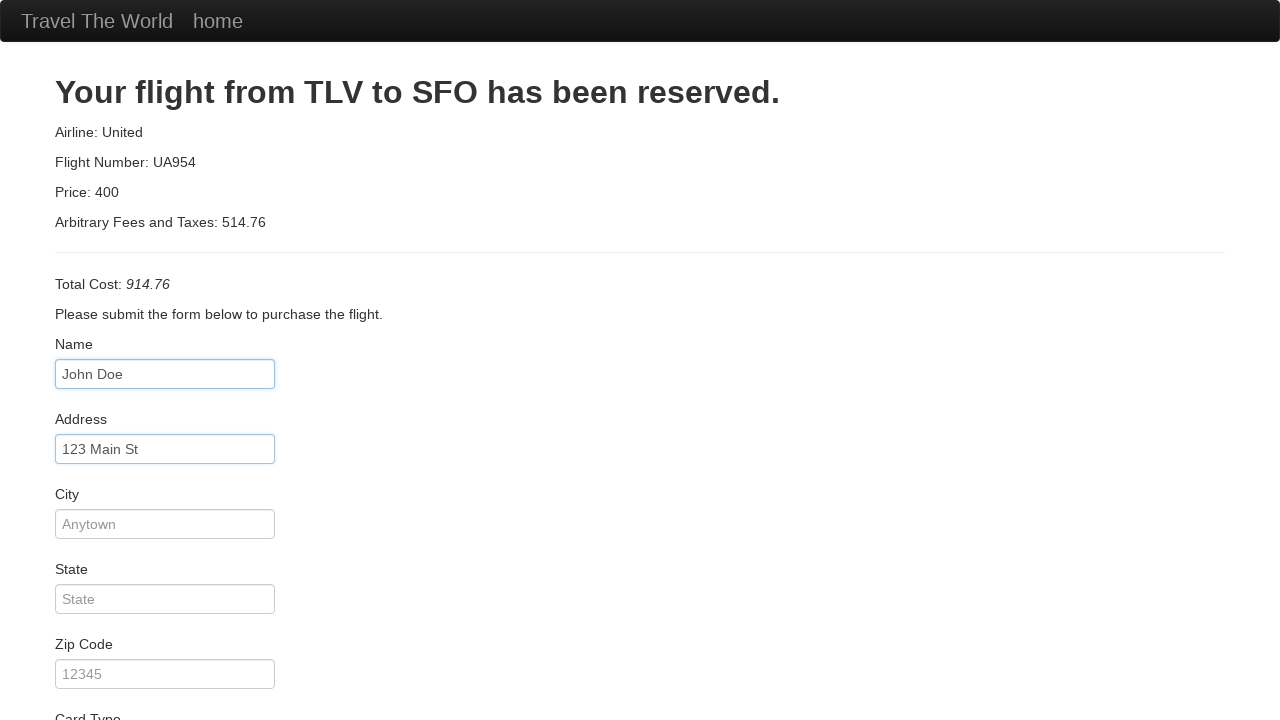

Filled city as 'Boston' on #city
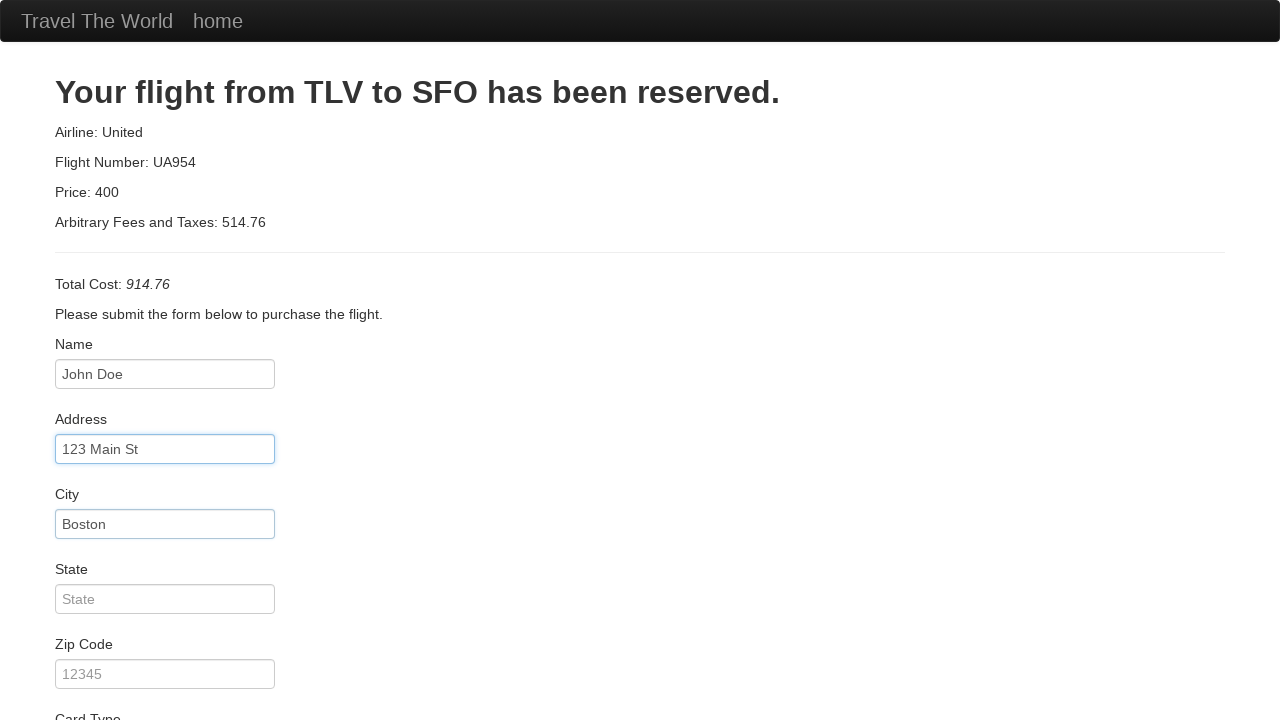

Filled state as 'MA' on #state
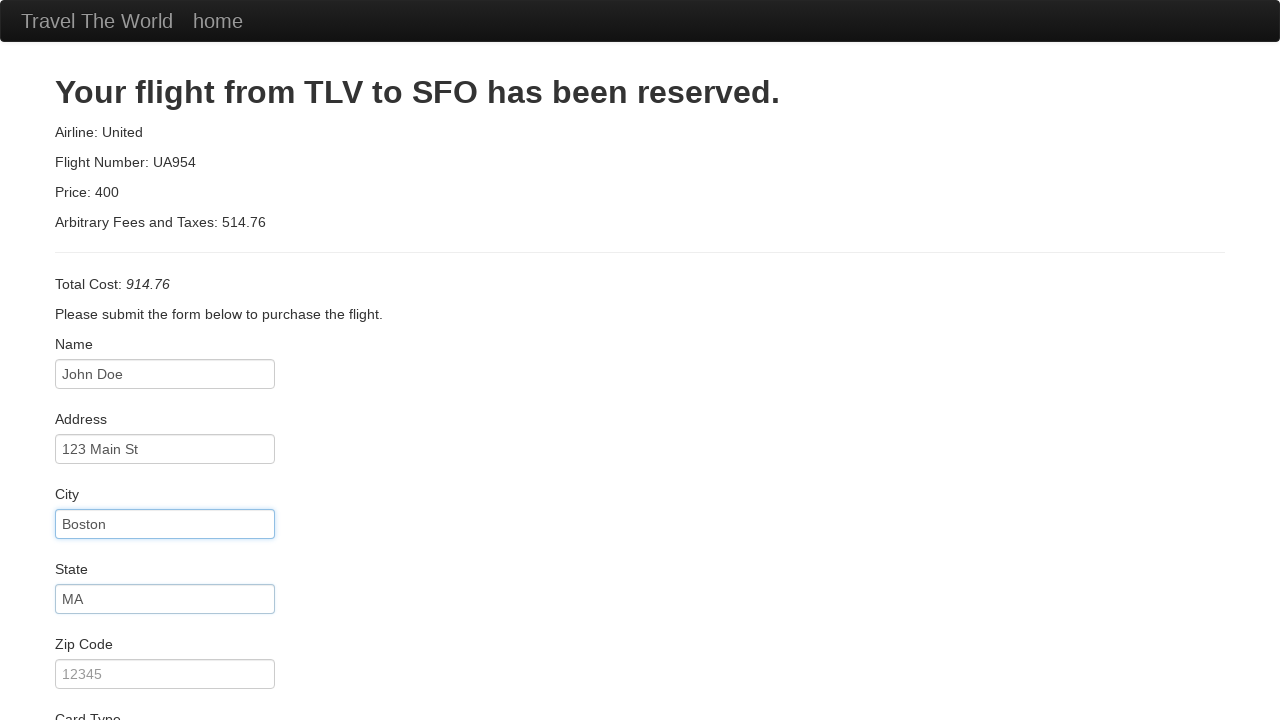

Filled zip code as '02101' on #zipCode
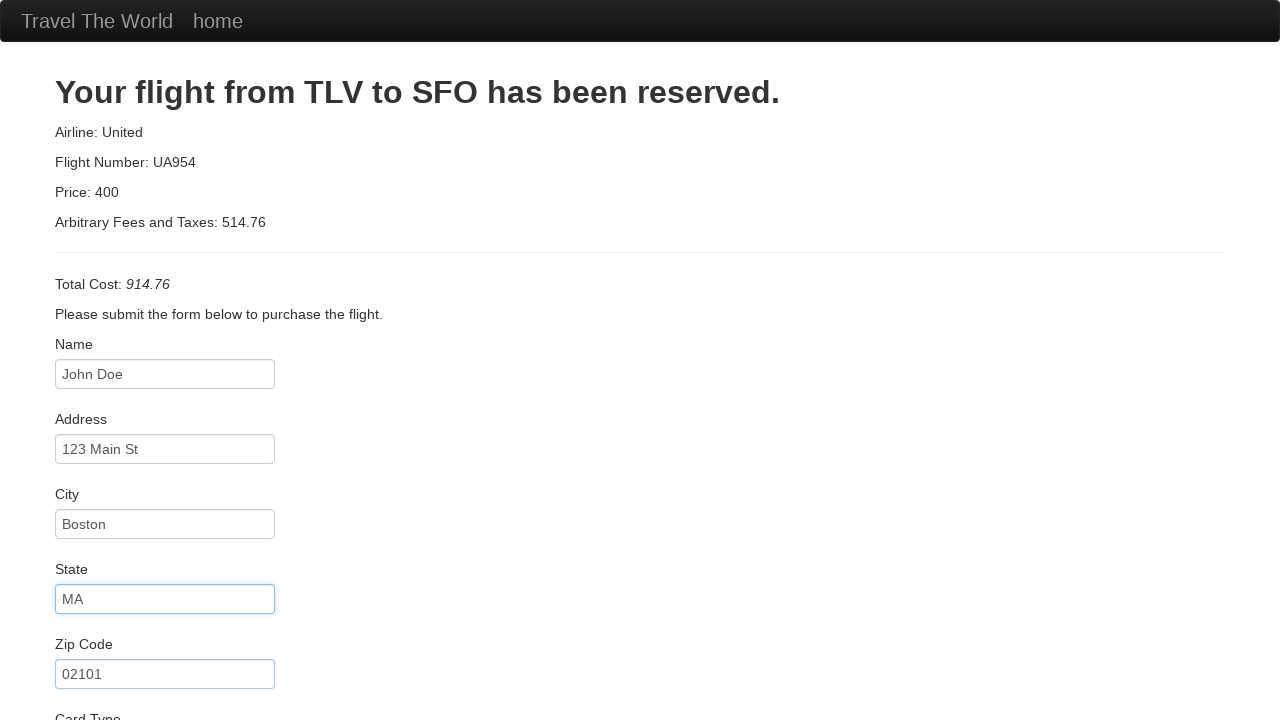

Filled credit card number on #creditCardNumber
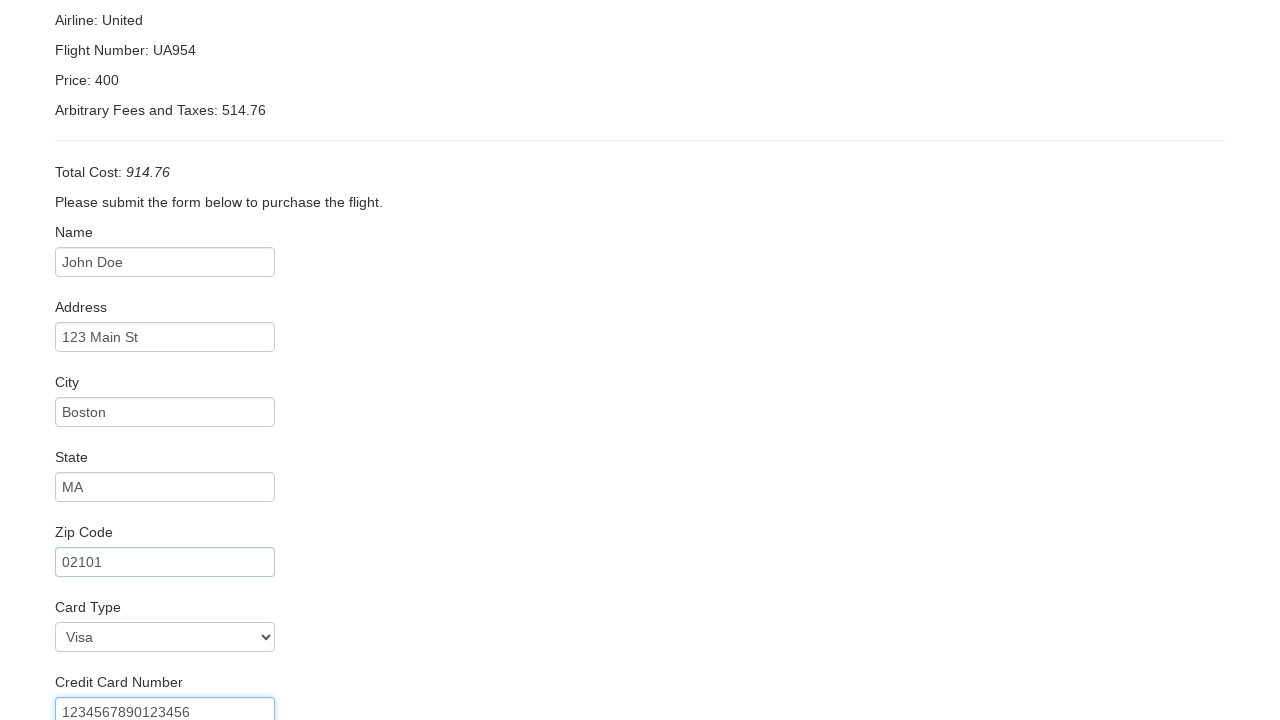

Filled credit card month as '12' on #creditCardMonth
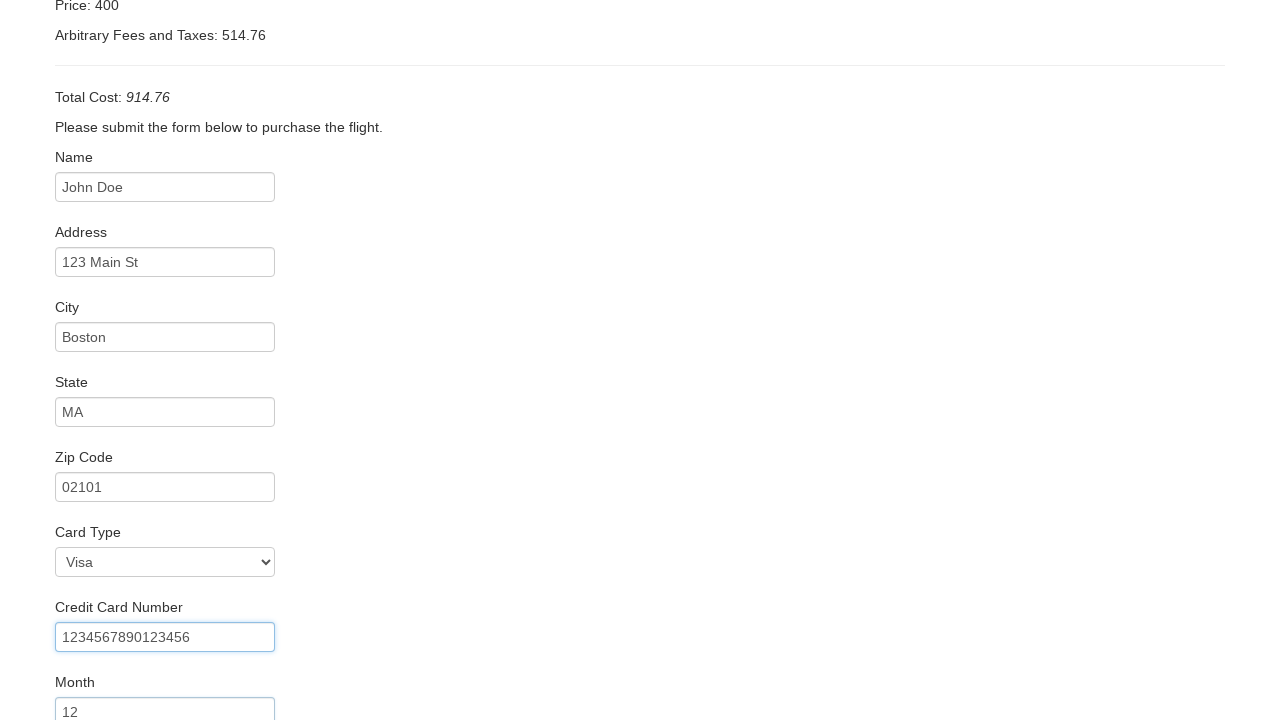

Filled credit card year as '2025' on #creditCardYear
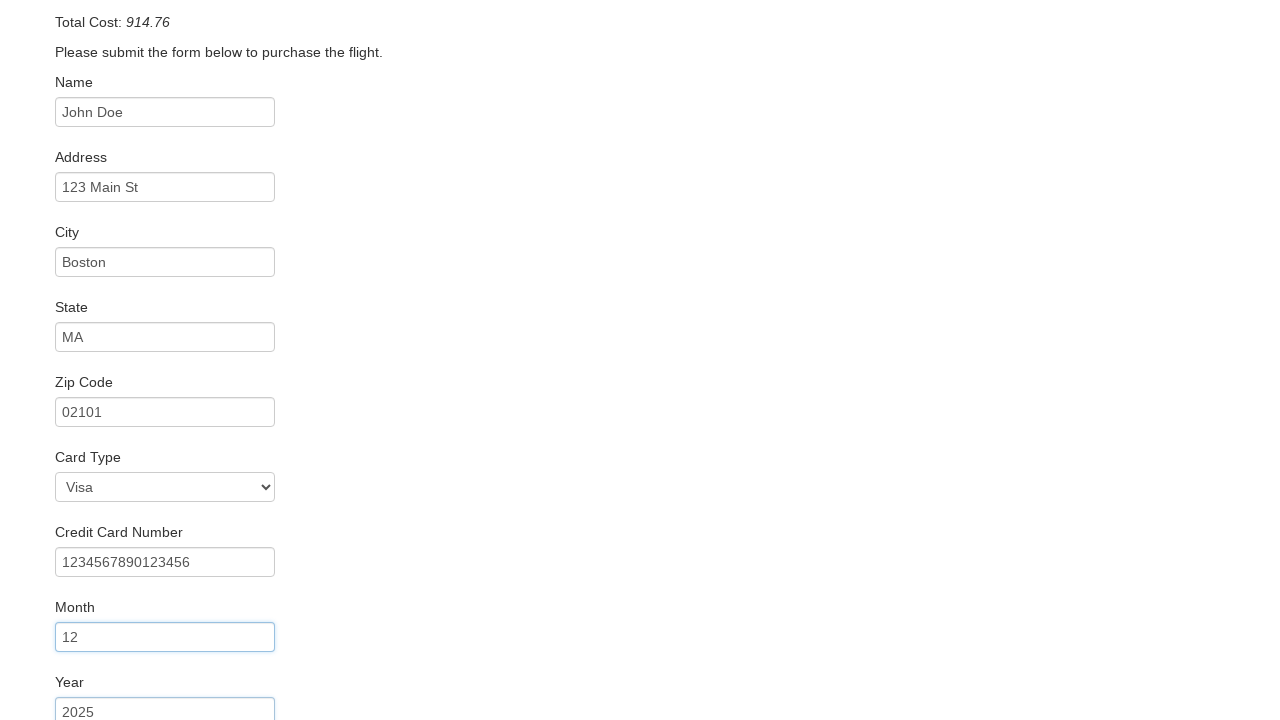

Filled cardholder name as 'John Doe' on #nameOnCard
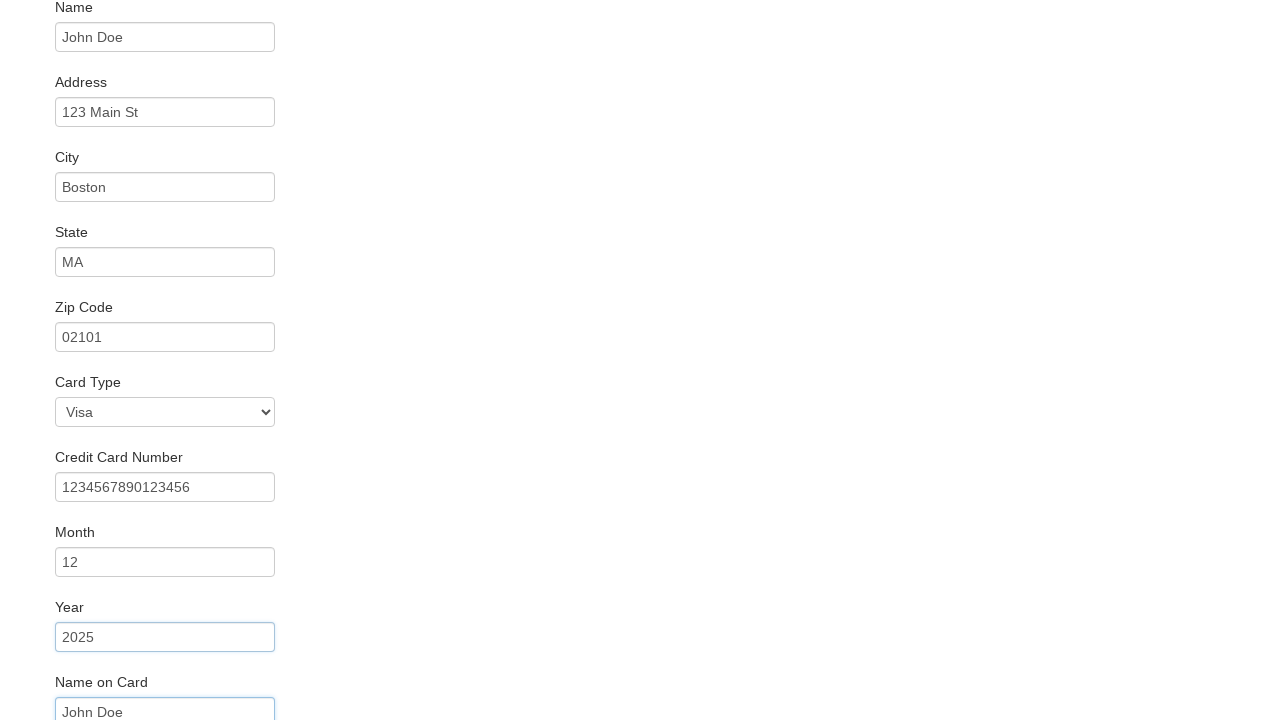

Submitted booking form at (118, 685) on input[type='submit']
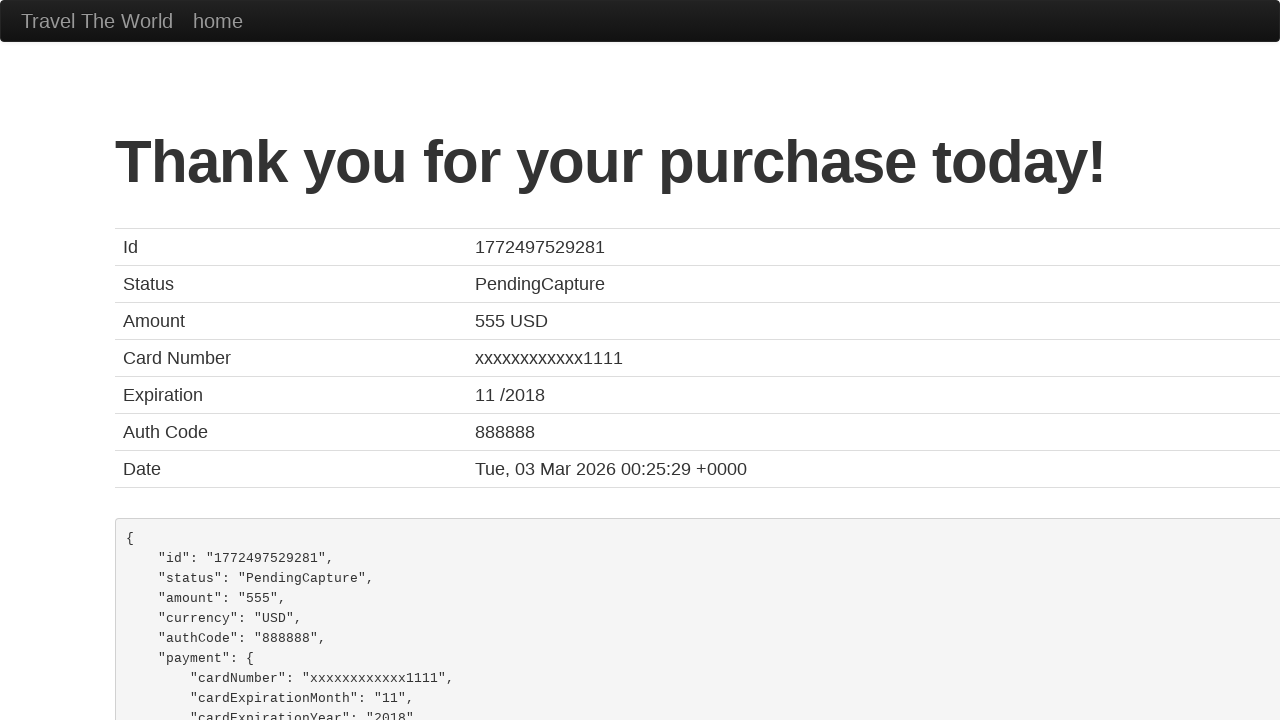

Confirmation page loaded with heading element
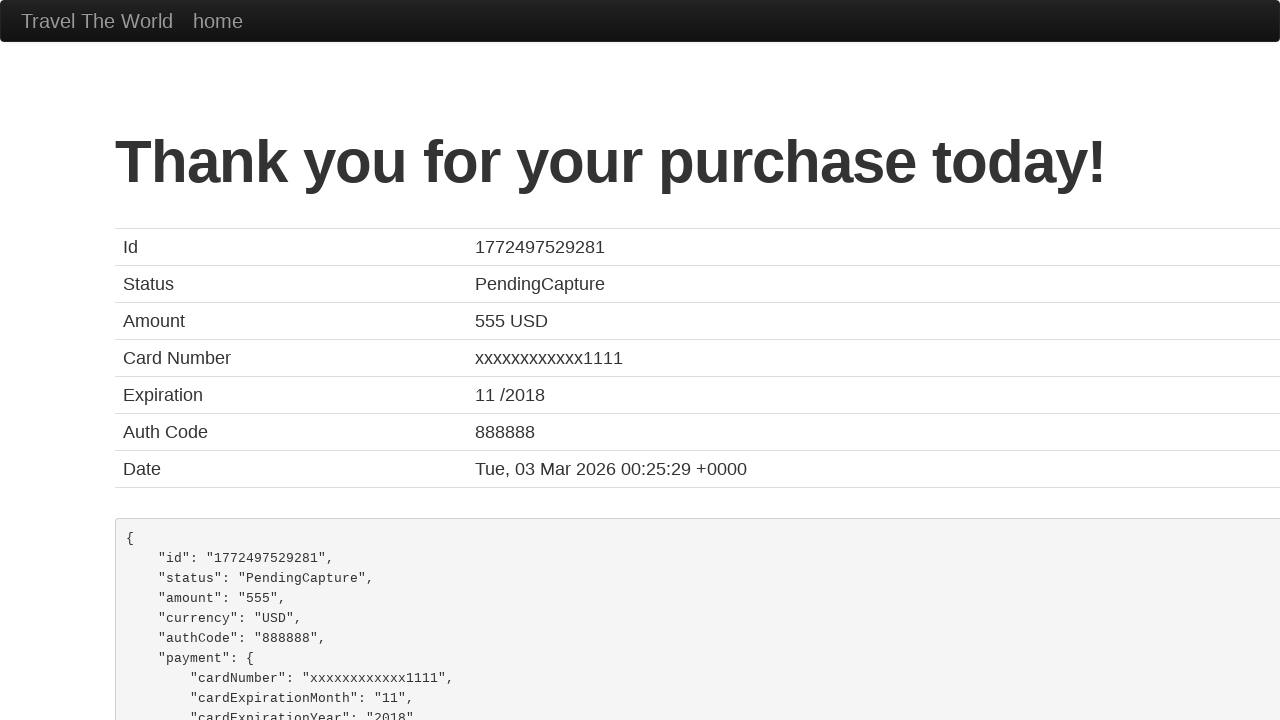

Retrieved confirmation heading text: 'Thank you for your purchase today!'
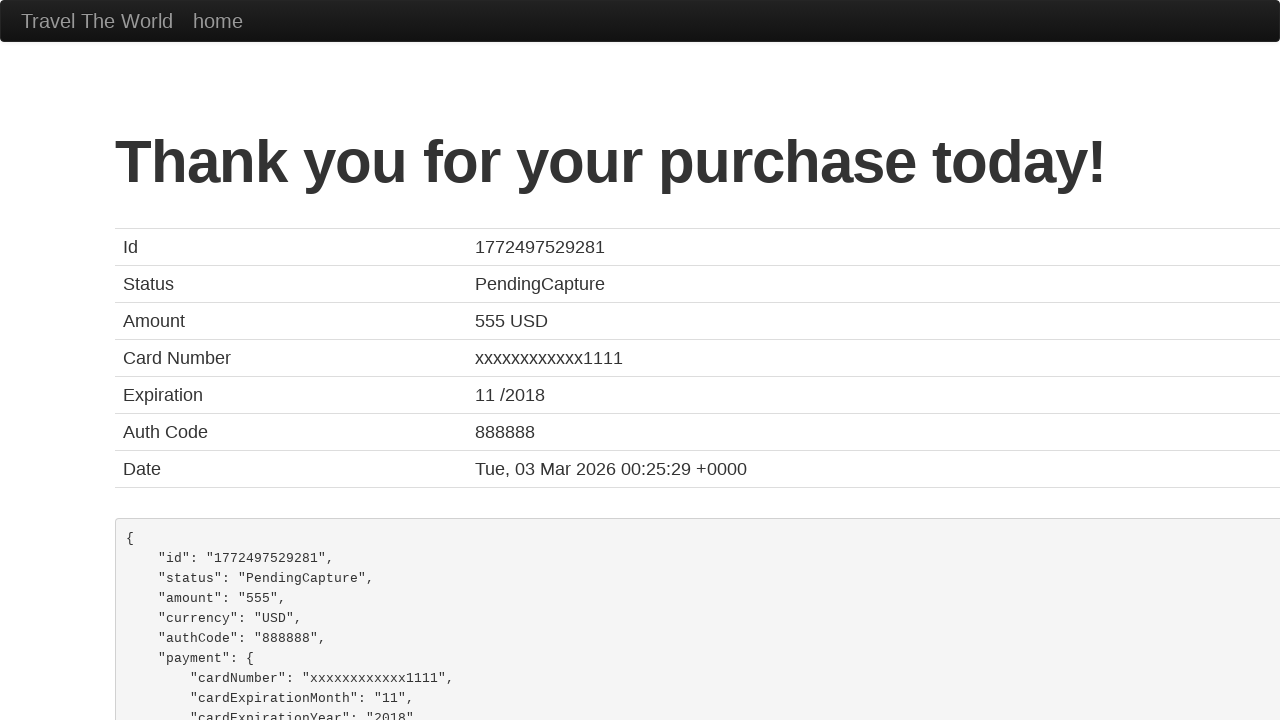

Verified 'Thank you' message appears in confirmation heading
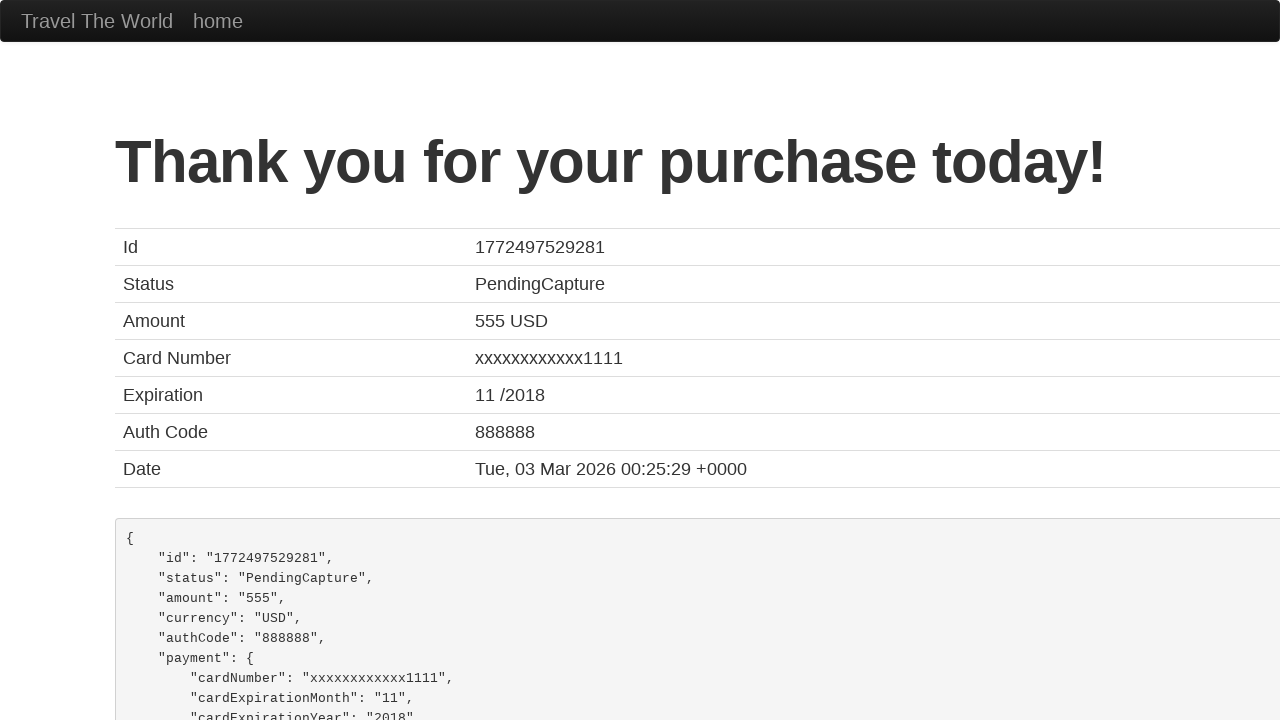

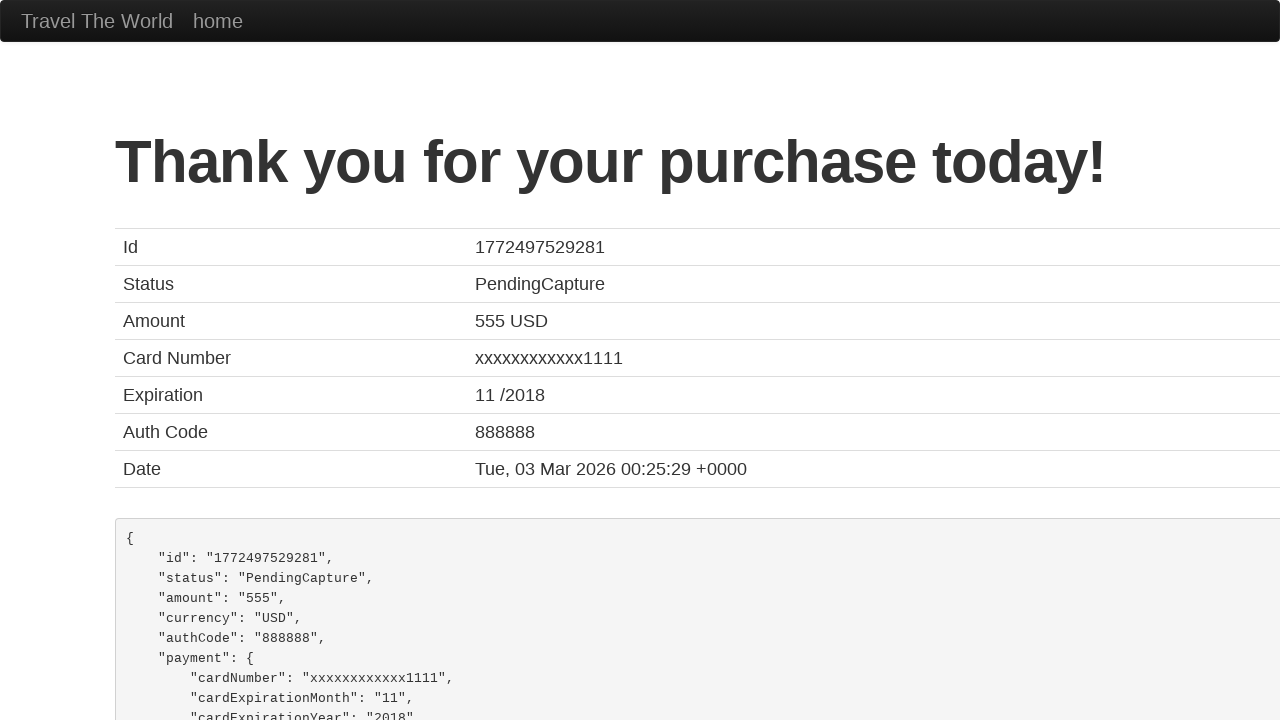